Finds and clicks the Classic Books link in the Classics Books Carousel section

Starting URL: https://openlibrary.org/

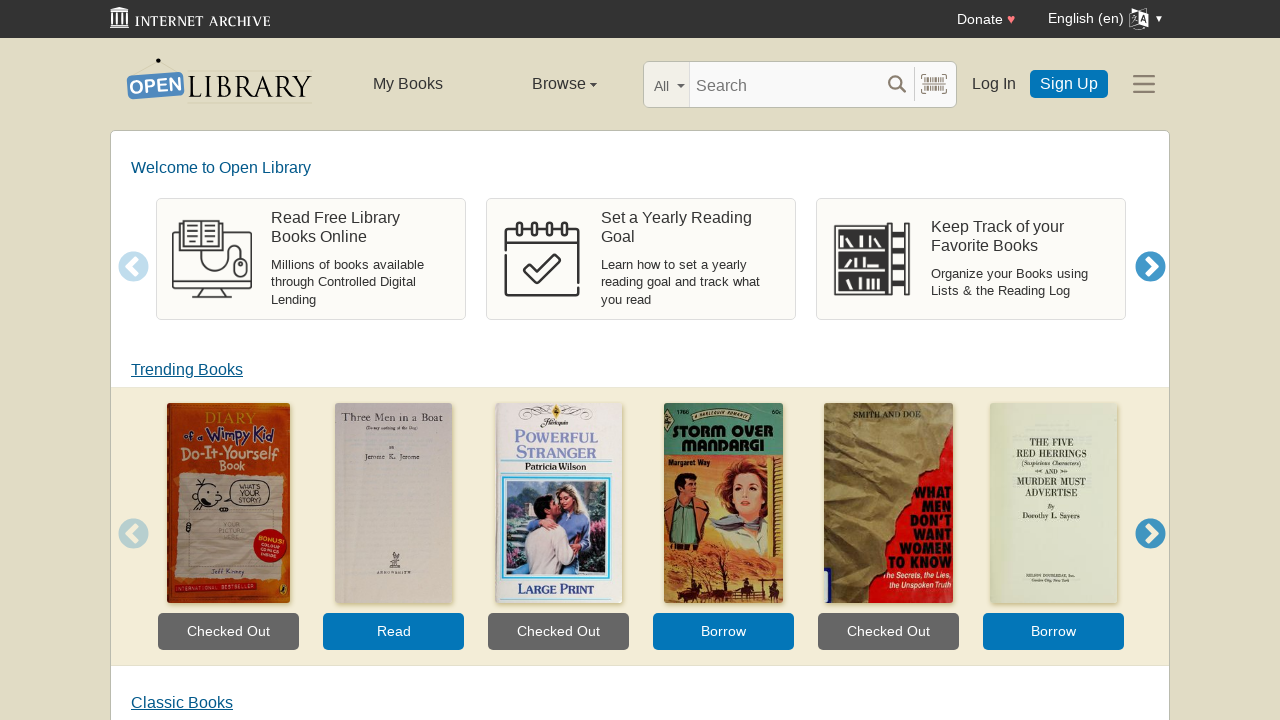

Located Classic Books link in the Classics Books Carousel section
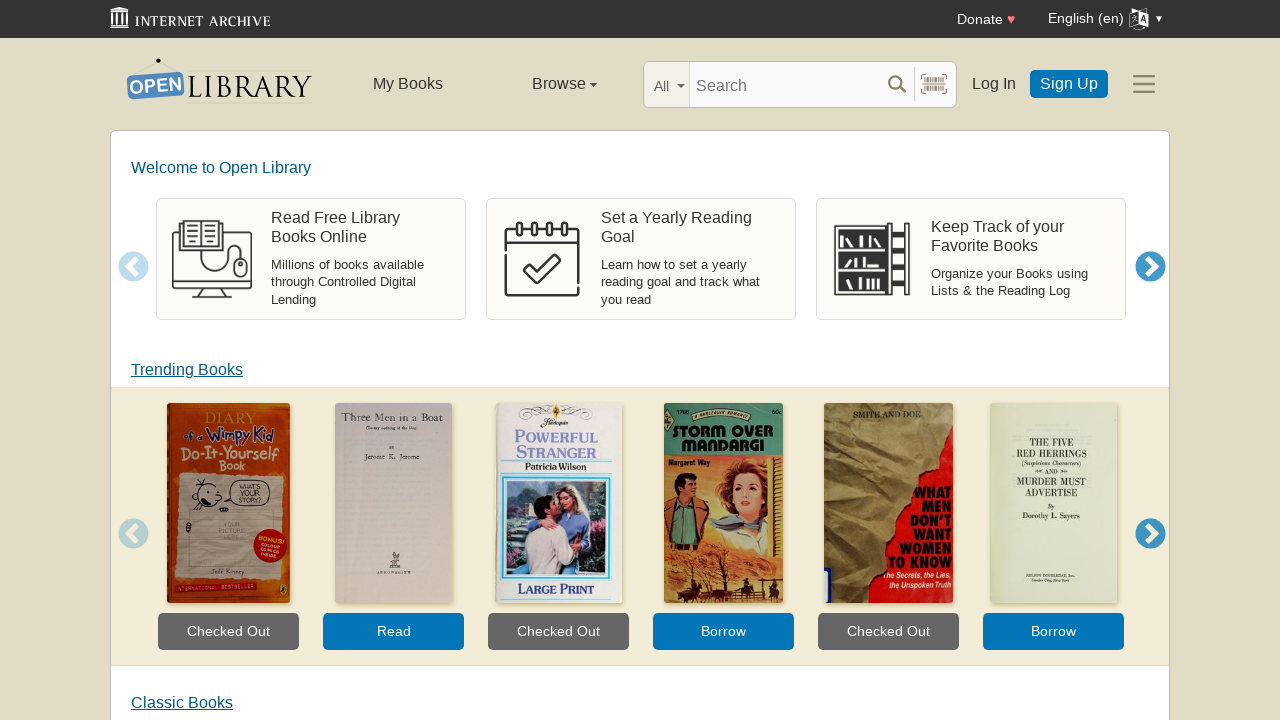

Waited for Classic Books link to become visible
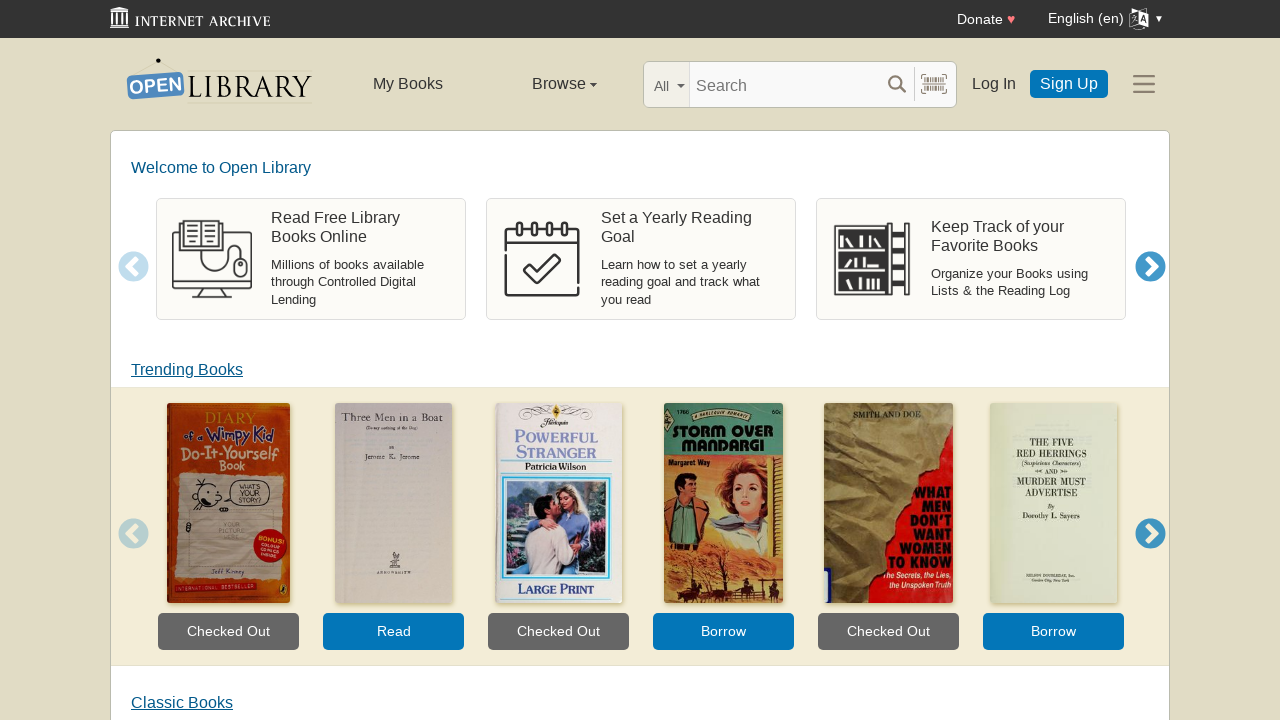

Clicked the Classic Books link at (182, 702) on a:has-text('Classic') >> nth=0
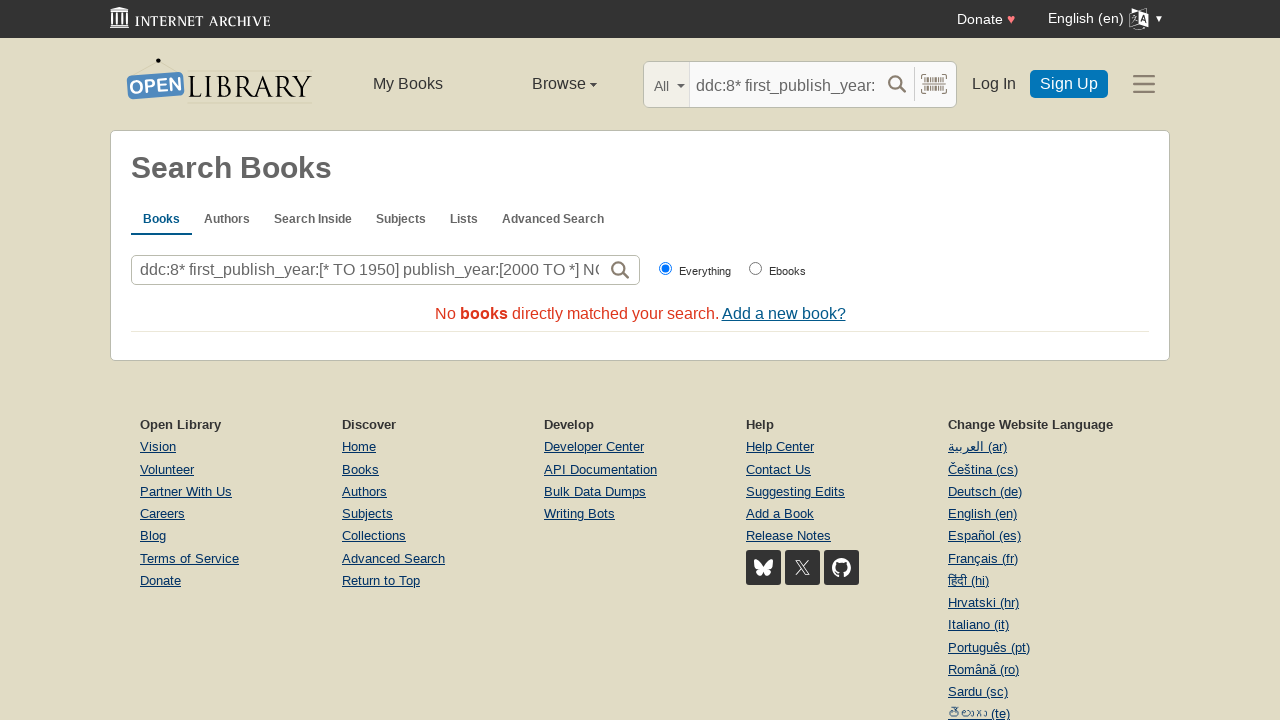

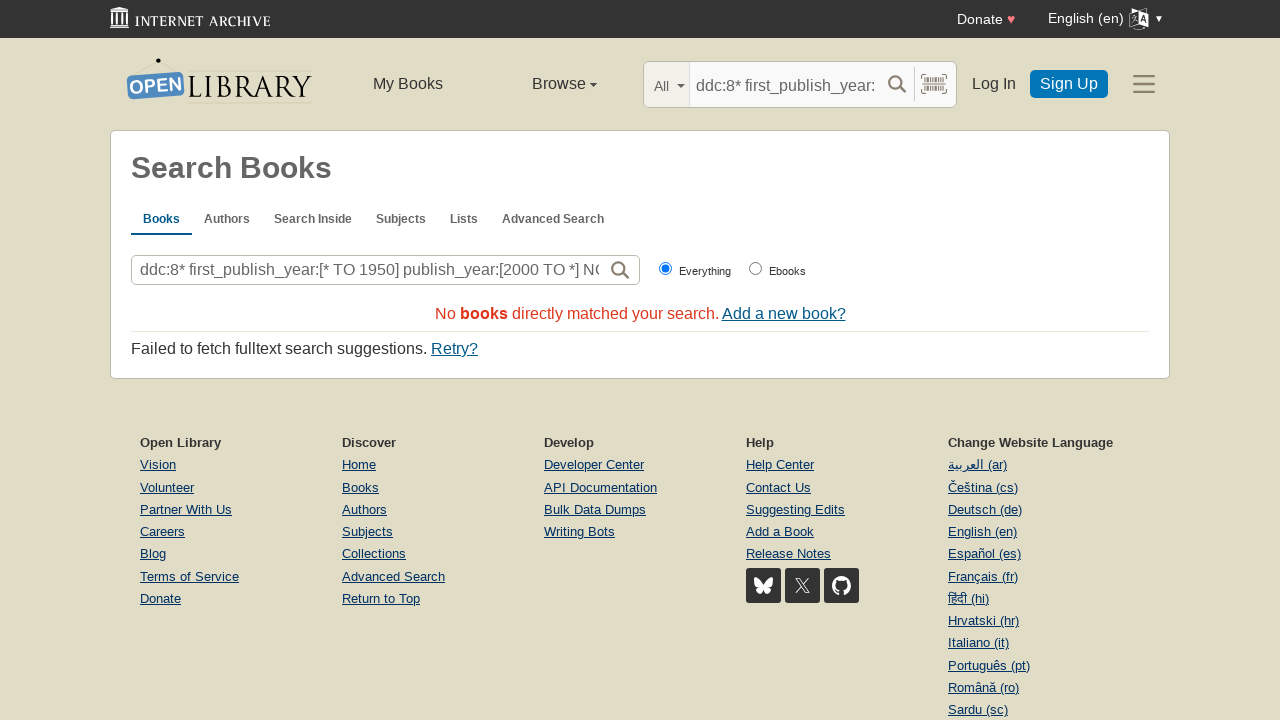